Tests finding and counting links on a page, specifically footer links, and opening them in new tabs while capturing page titles

Starting URL: https://rahulshettyacademy.com/AutomationPractice/

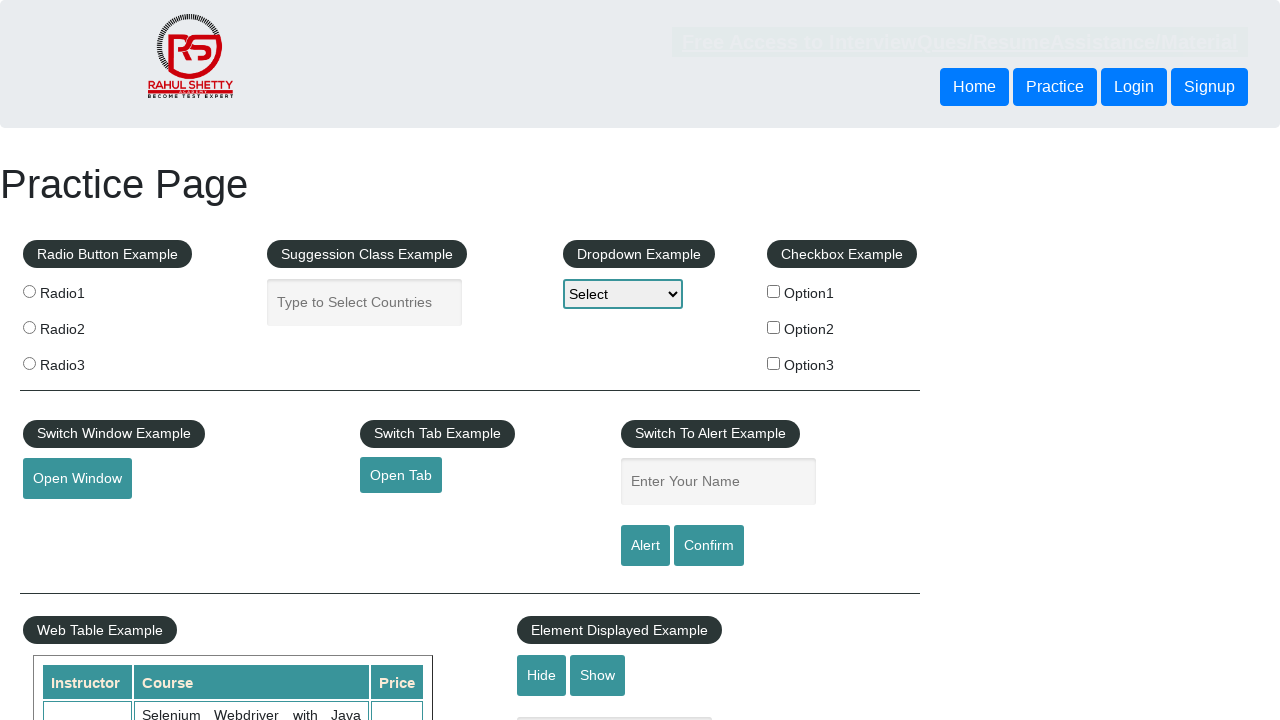

Waited for footer element (#gf-BIG) to load
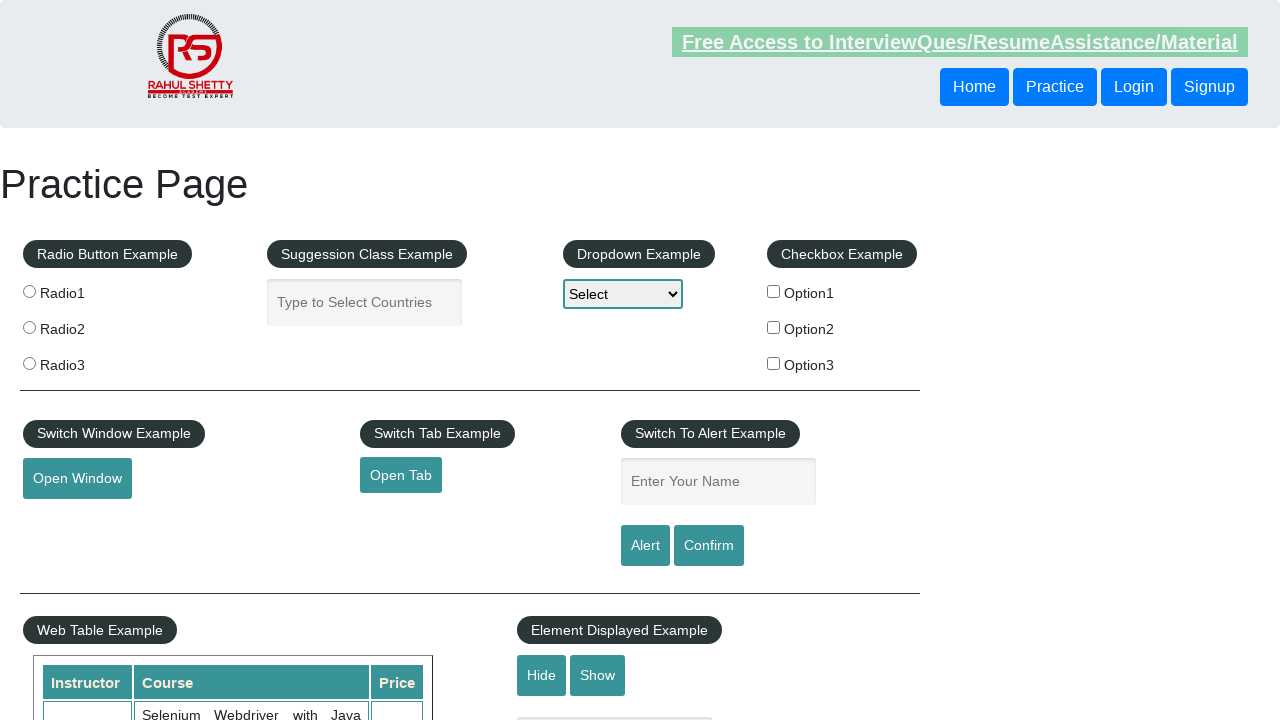

Counted total links on page: 27
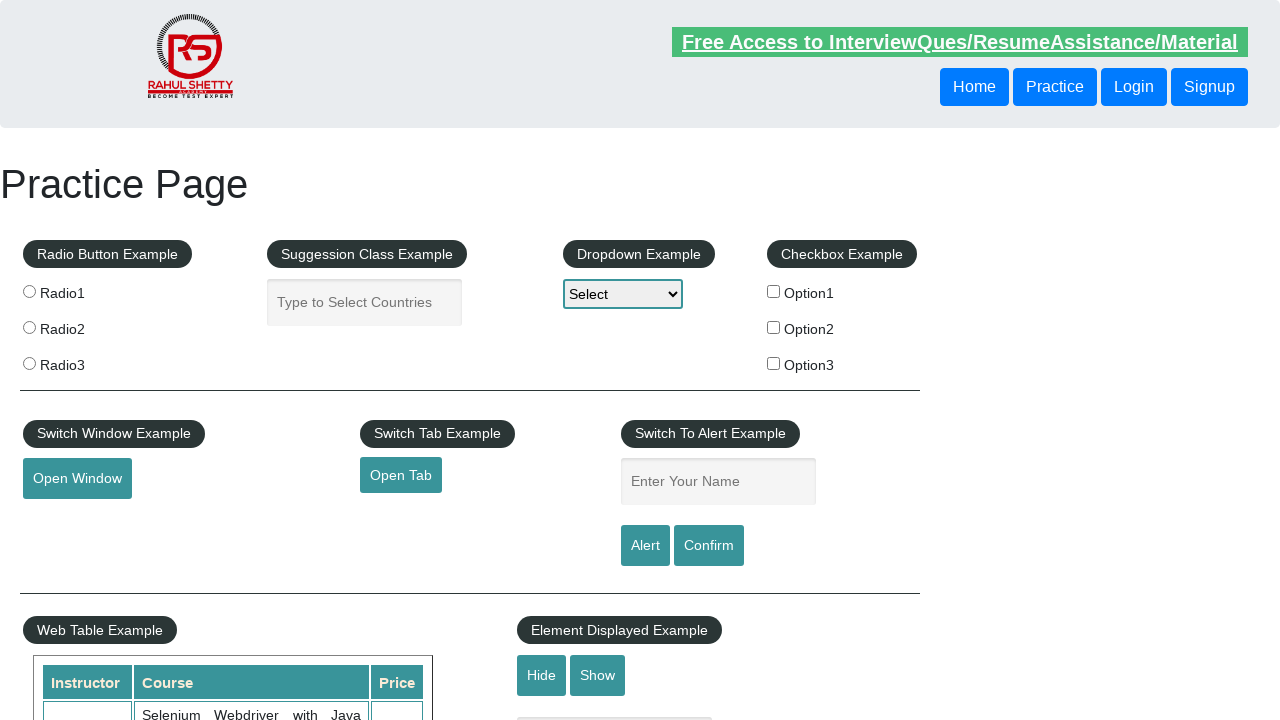

Counted footer links: 20
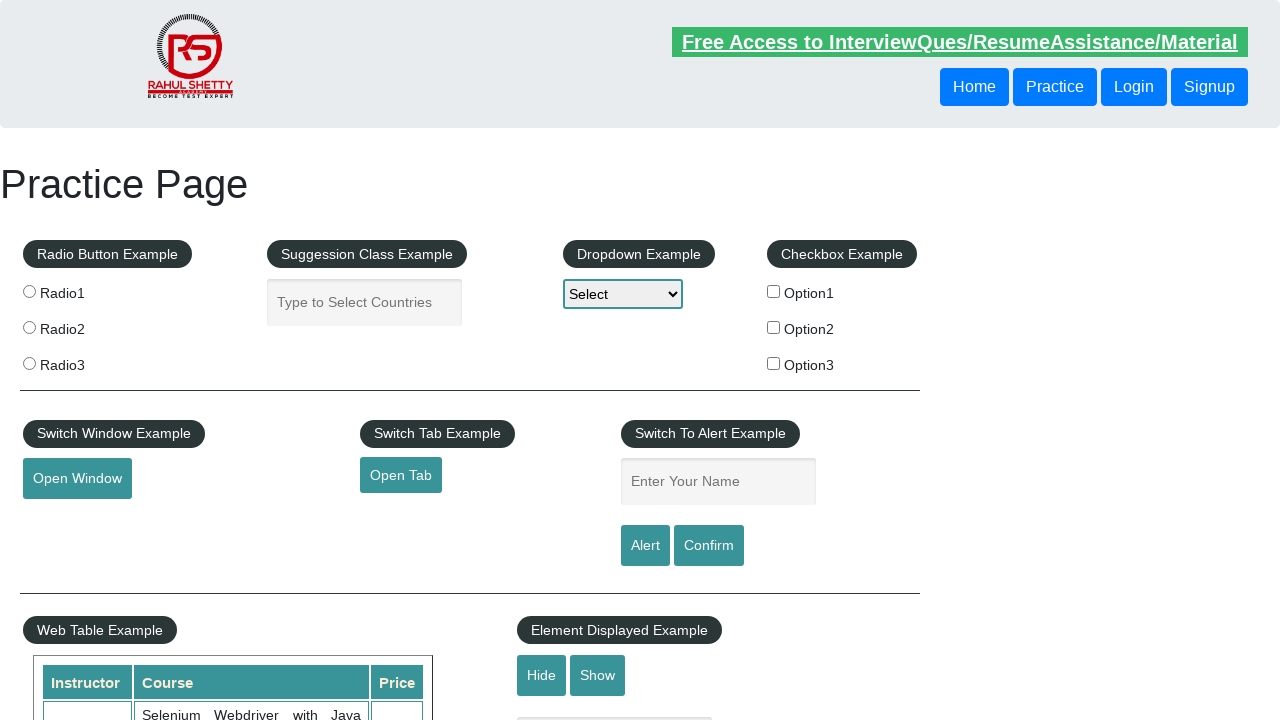

Counted first column footer links: 5
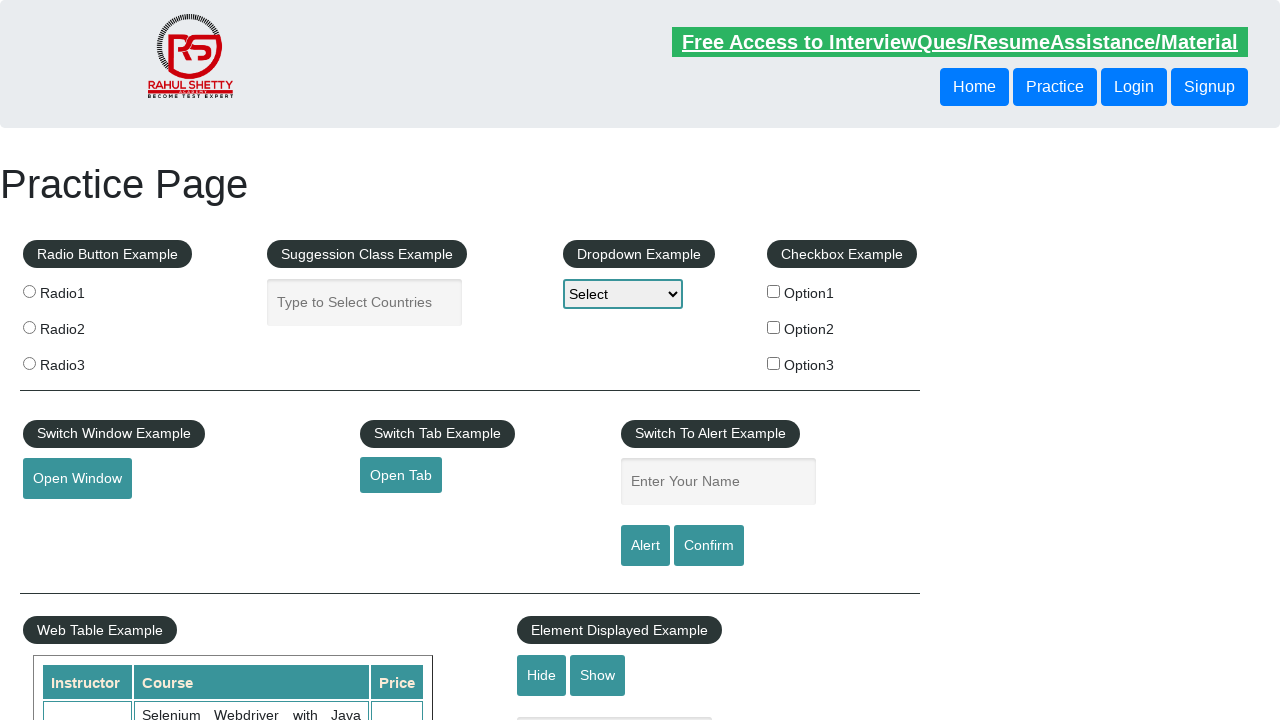

Opened first column link 1 in new tab using Ctrl+Click at (157, 482) on #gf-BIG table tbody tr td:first-child >> a >> nth=0
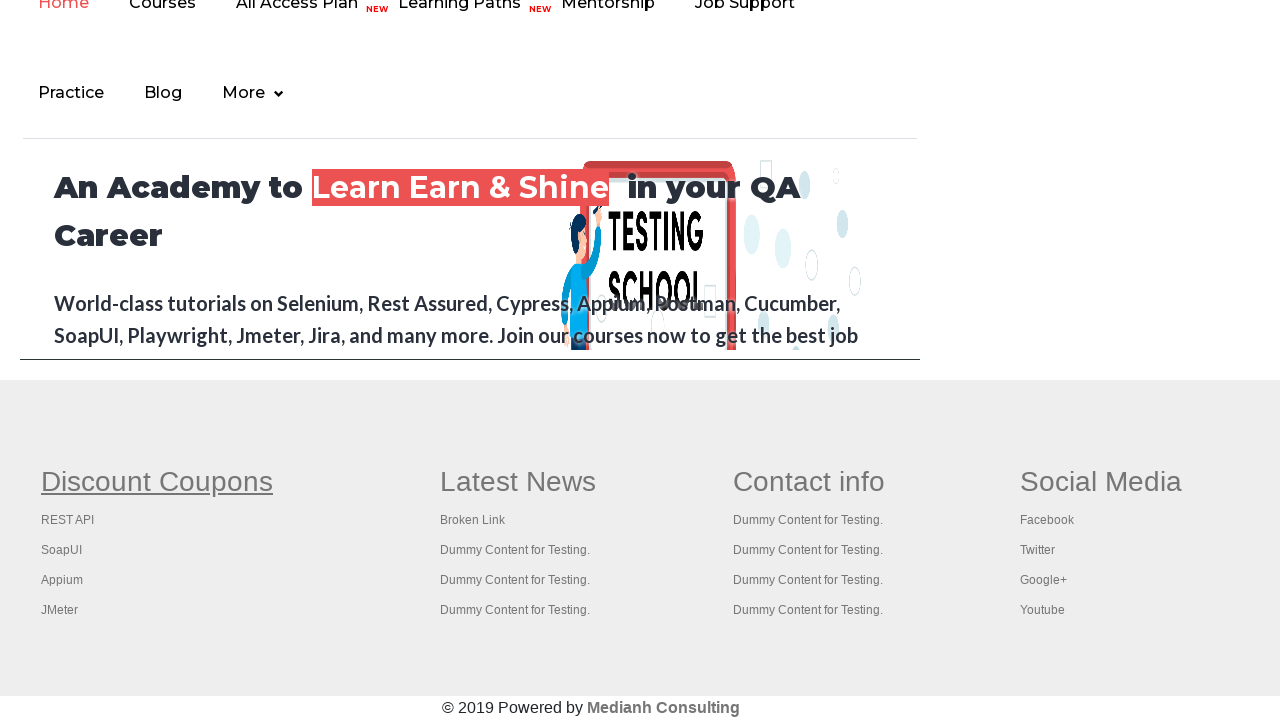

Opened first column link 2 in new tab using Ctrl+Click at (68, 520) on #gf-BIG table tbody tr td:first-child >> a >> nth=1
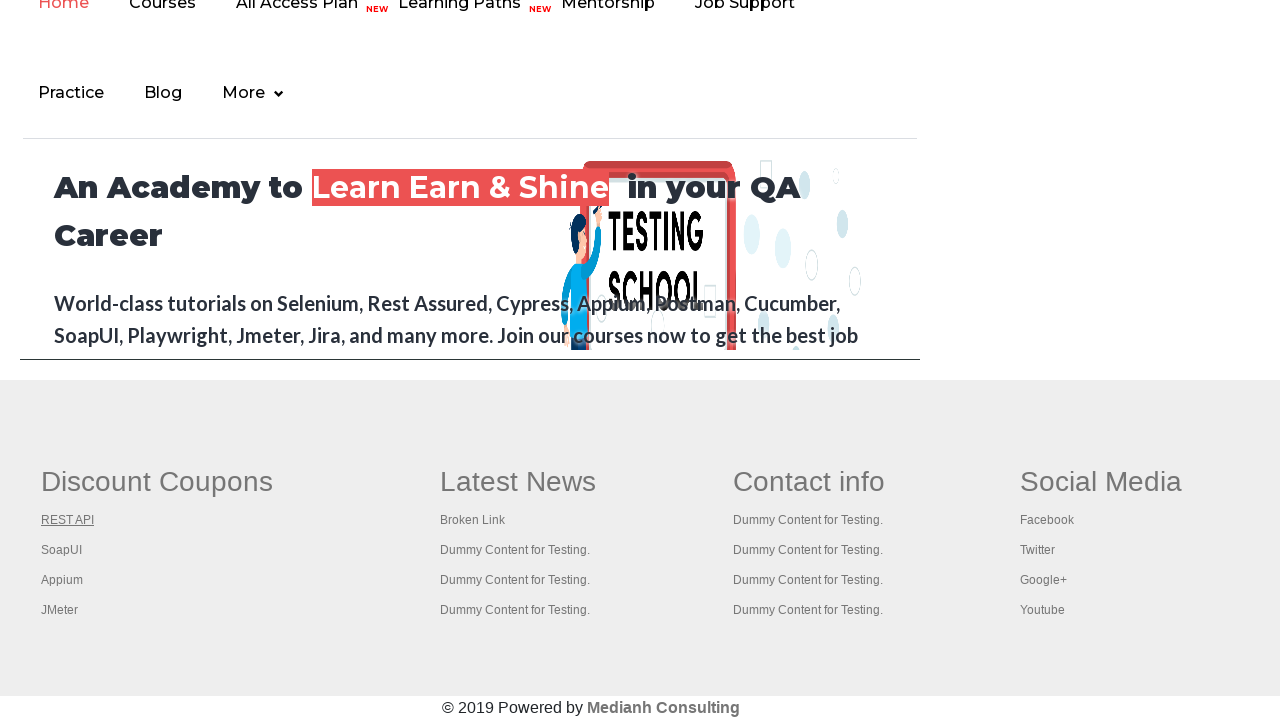

Opened first column link 3 in new tab using Ctrl+Click at (62, 550) on #gf-BIG table tbody tr td:first-child >> a >> nth=2
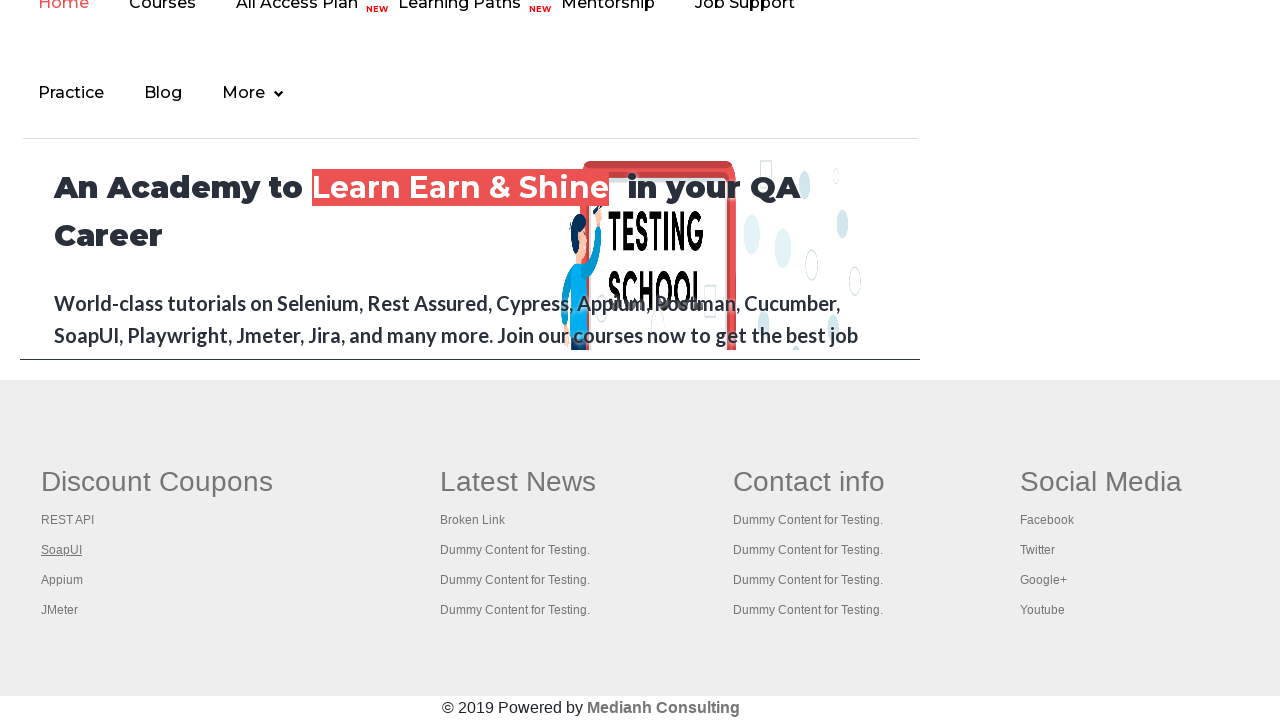

Waited 2 seconds for all new tabs to fully load
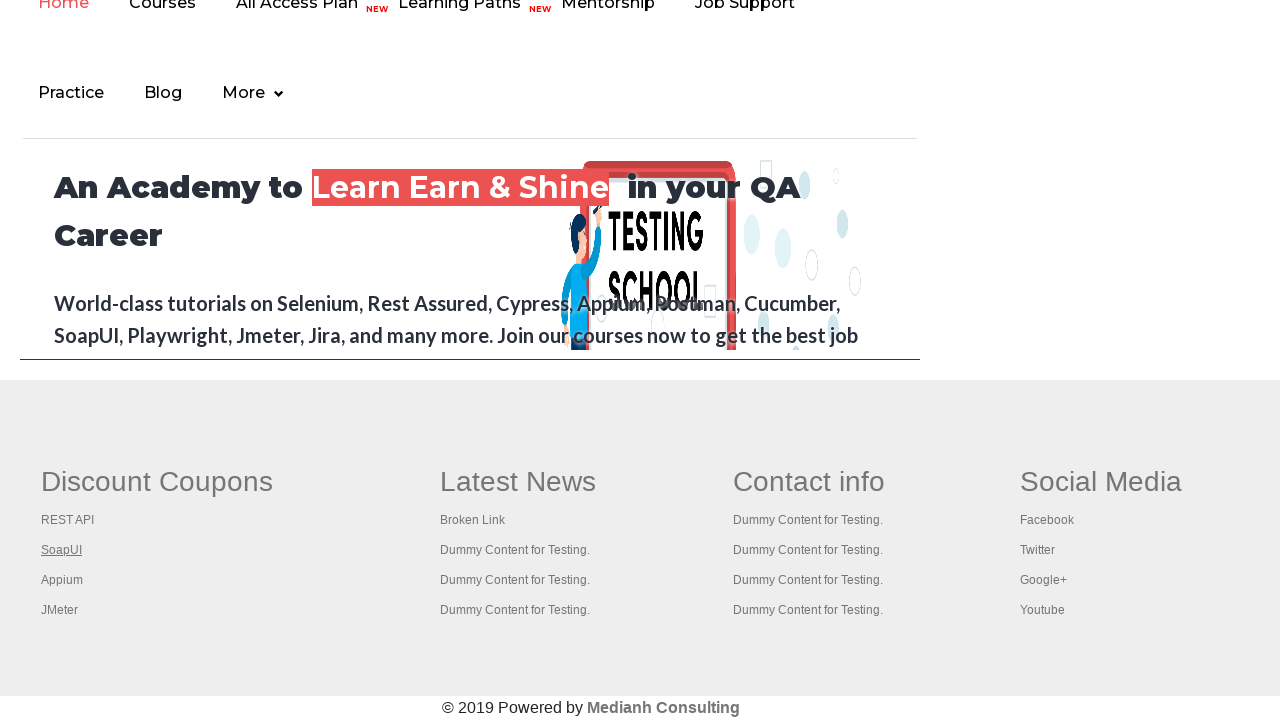

Retrieved all open pages/tabs: 4 total
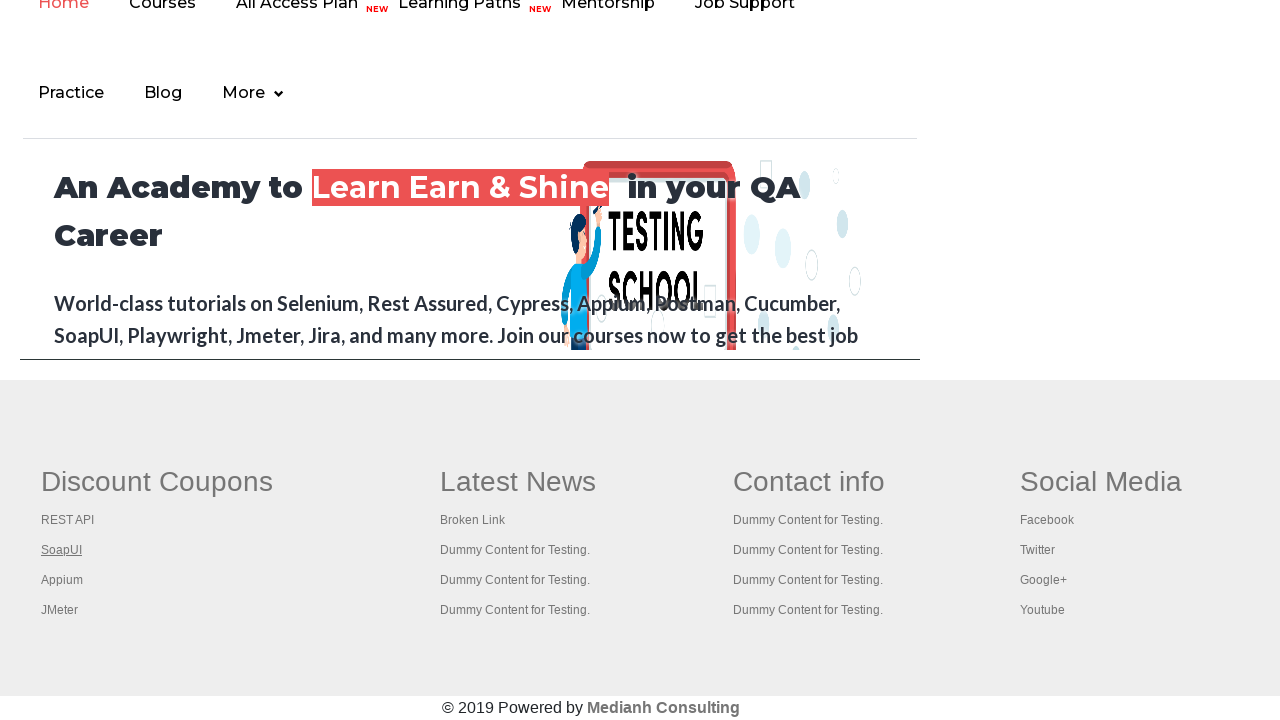

Printed titles and URLs for all 4 open pages
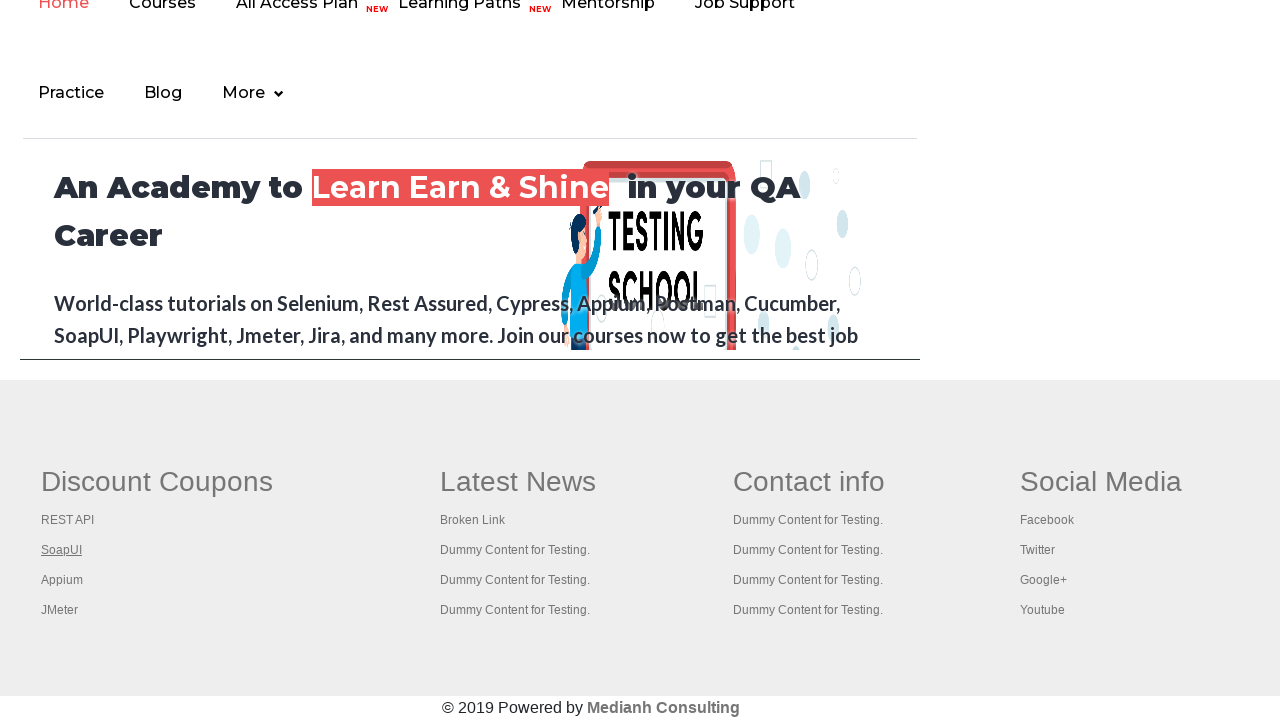

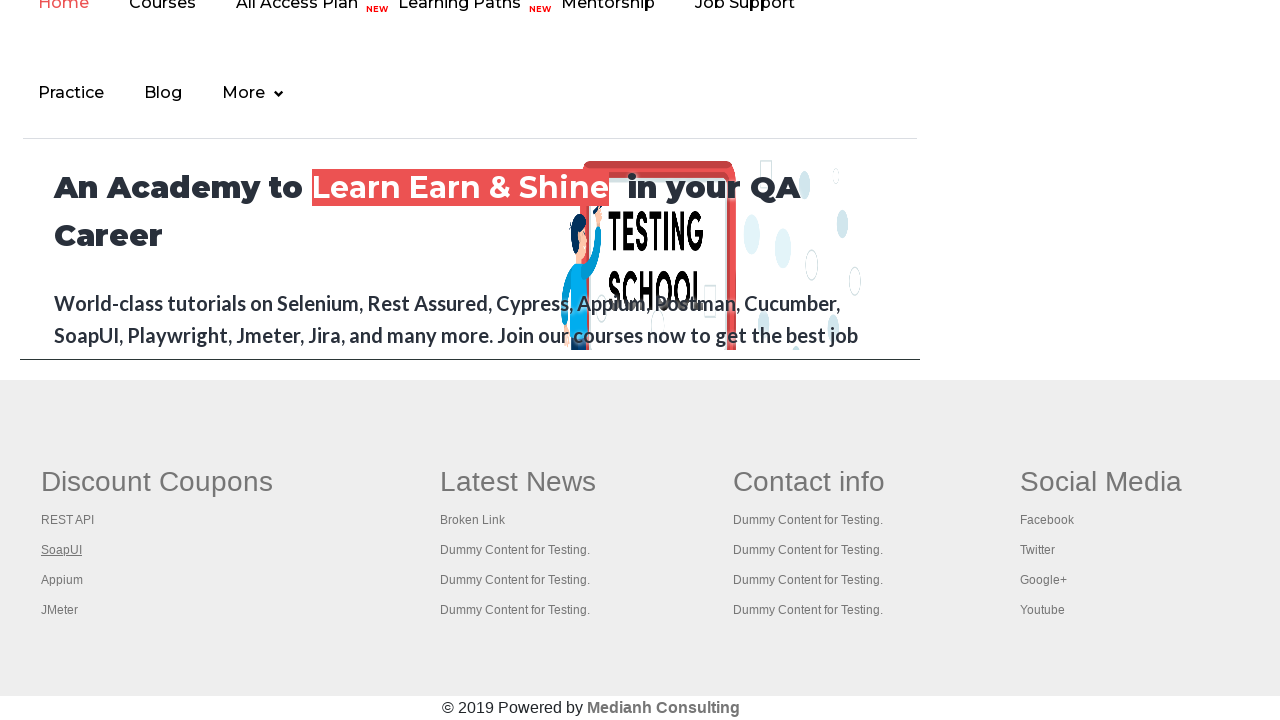